Tests browser window management operations by maximizing, minimizing, and switching to fullscreen mode on the Selenium website

Starting URL: https://www.selenium.dev/

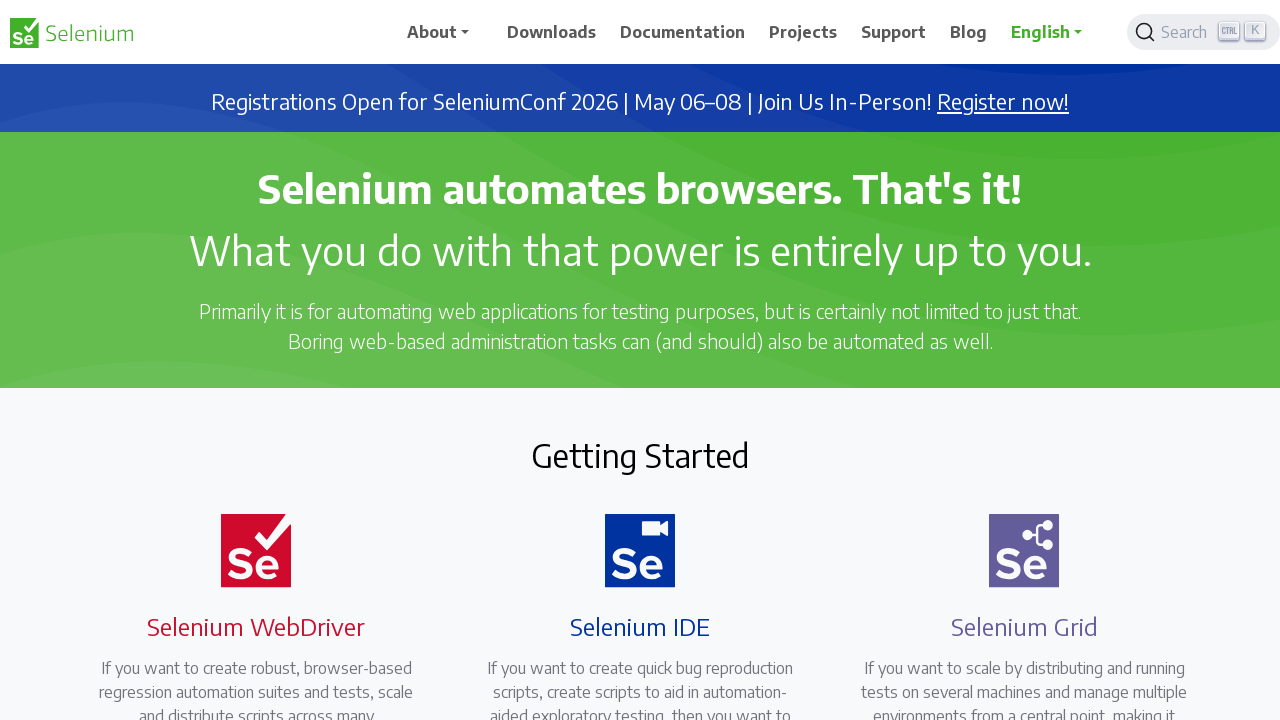

Set viewport size to 1920x1080 (maximized)
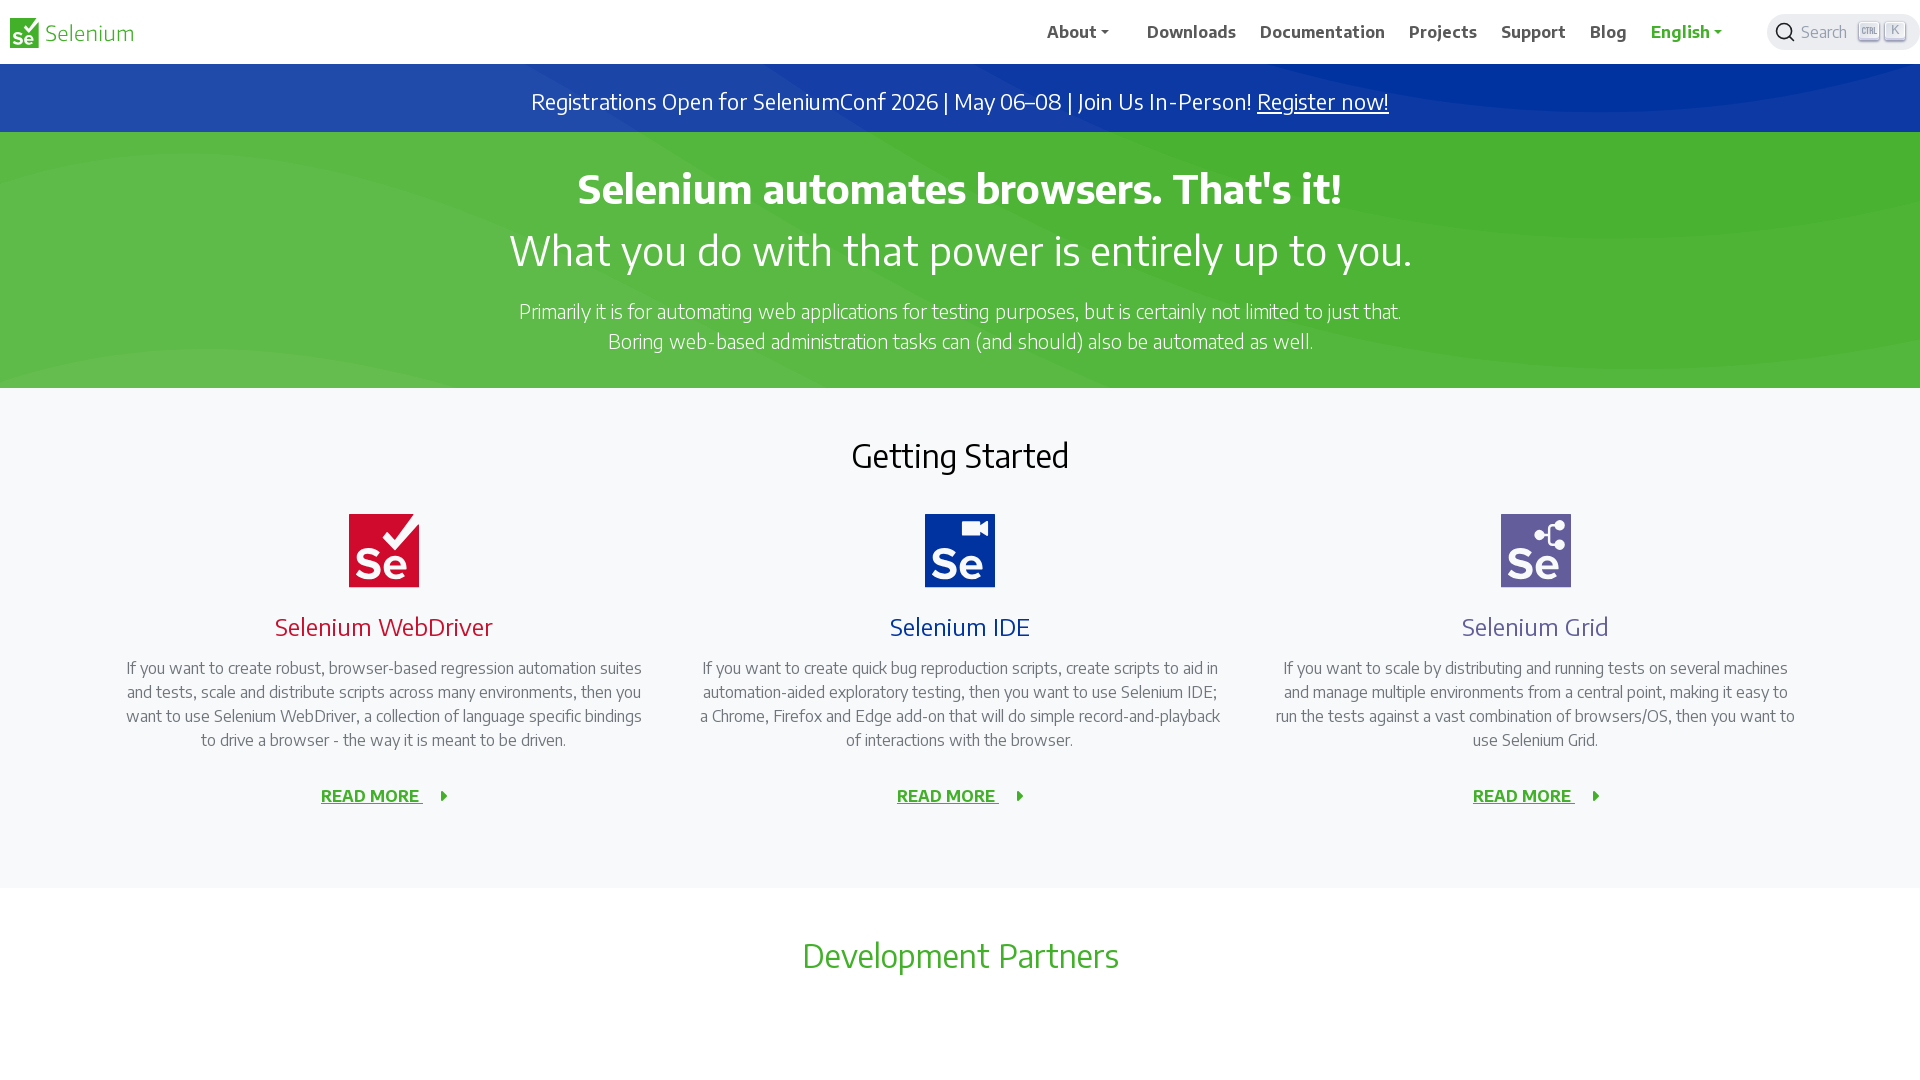

Waited 2 seconds
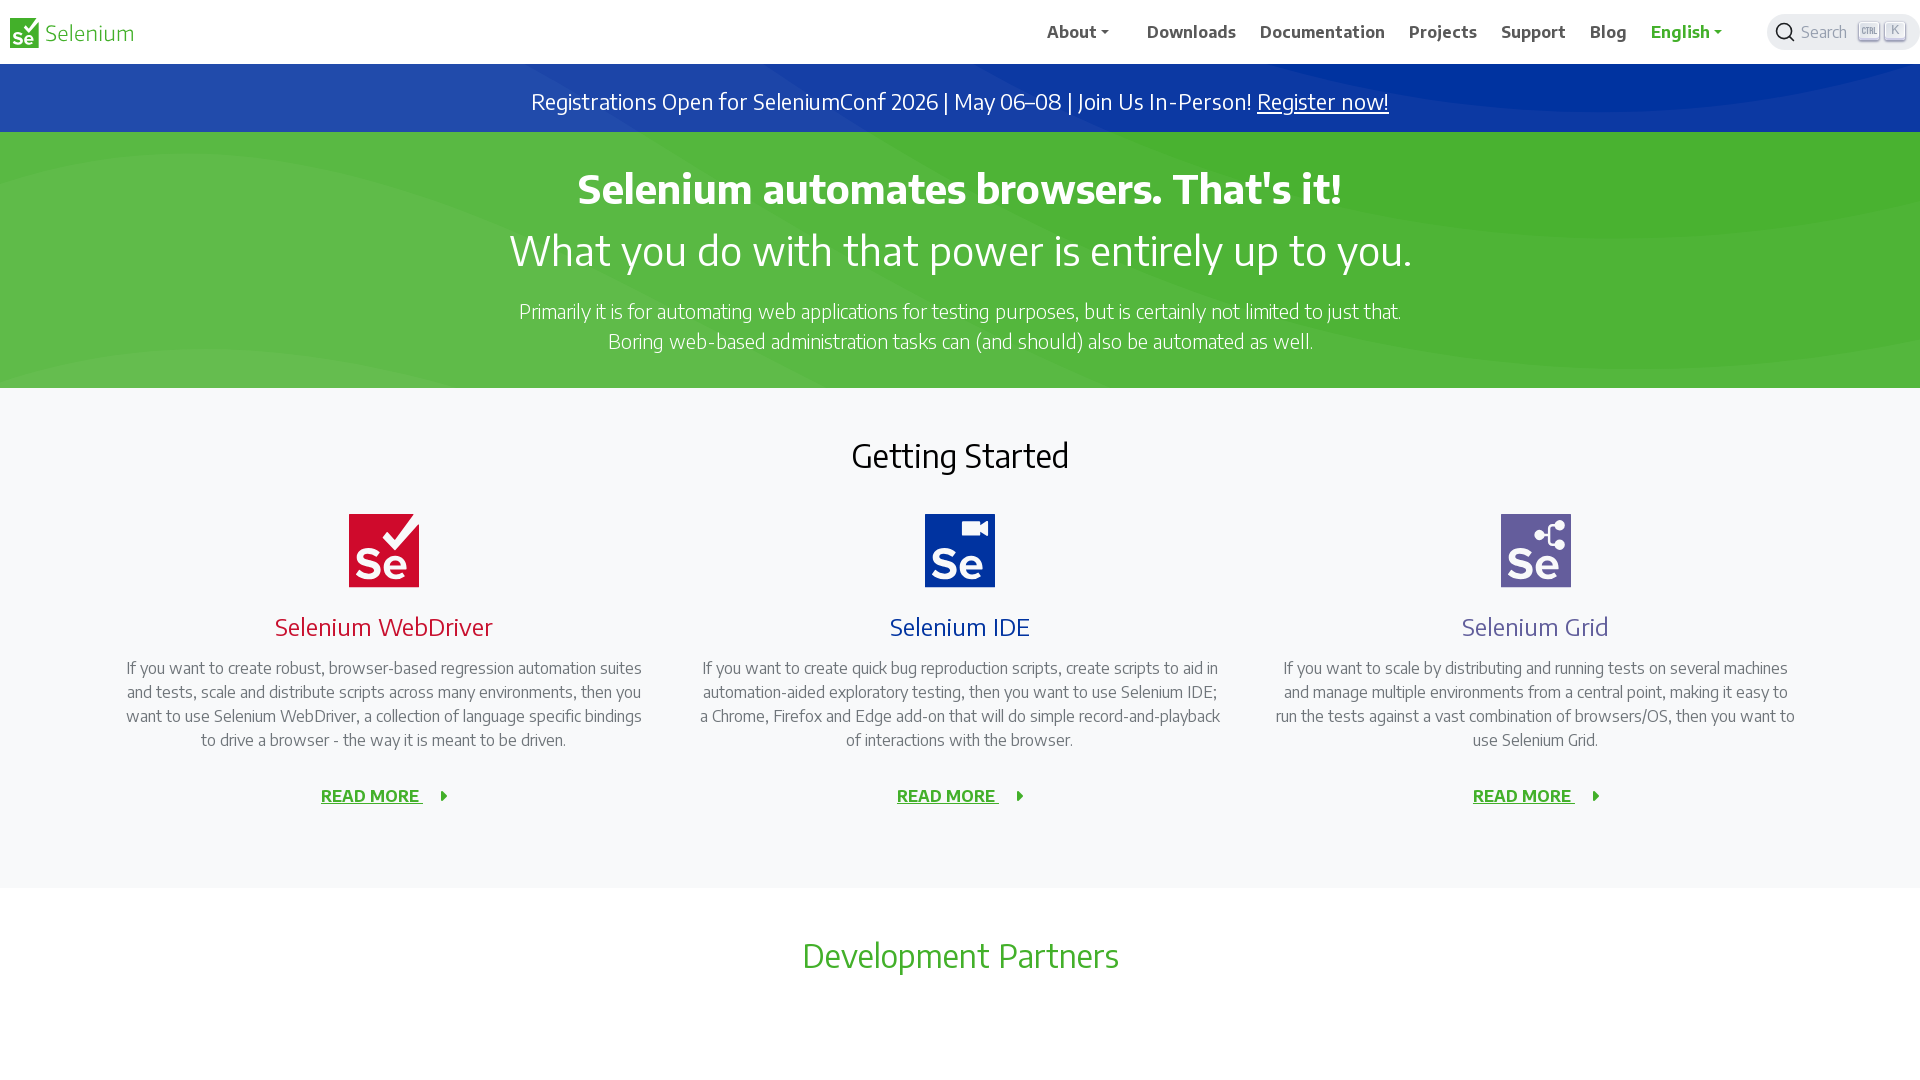

Page loaded and DOM content is ready
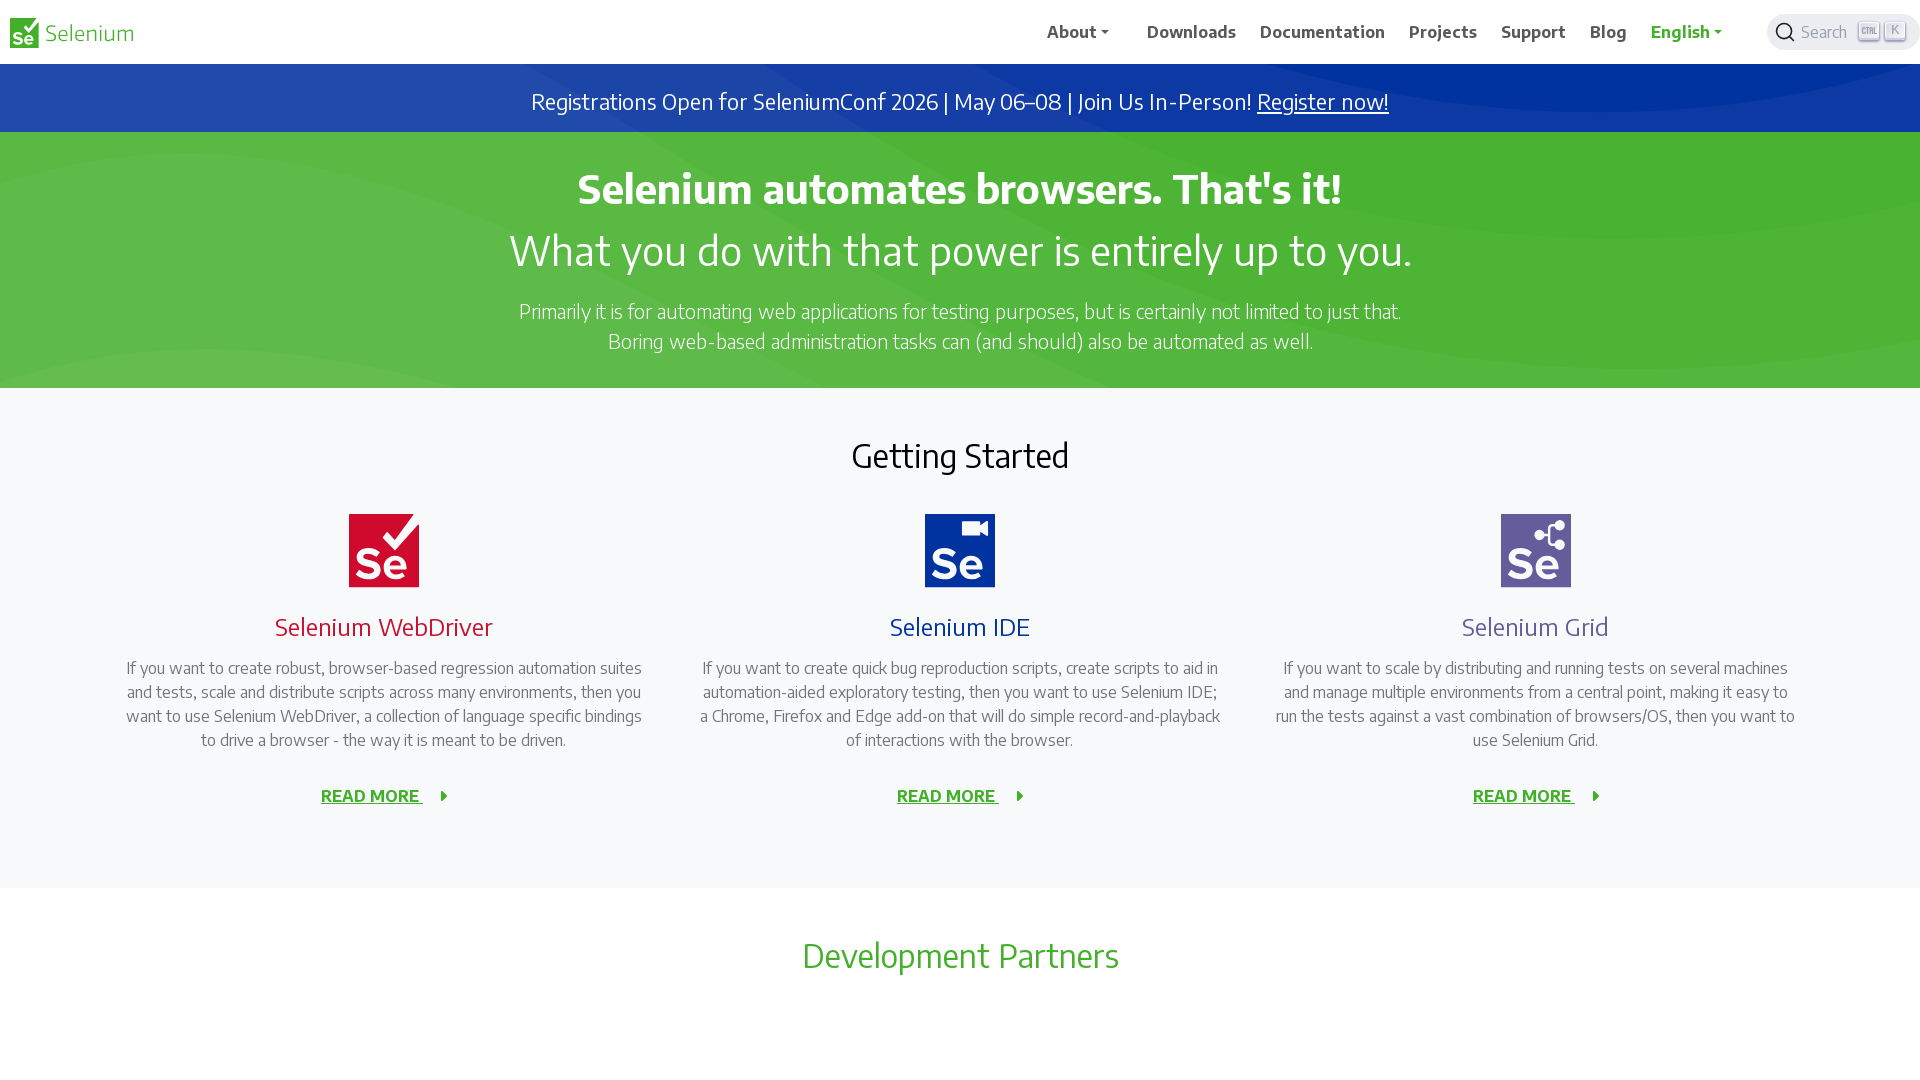

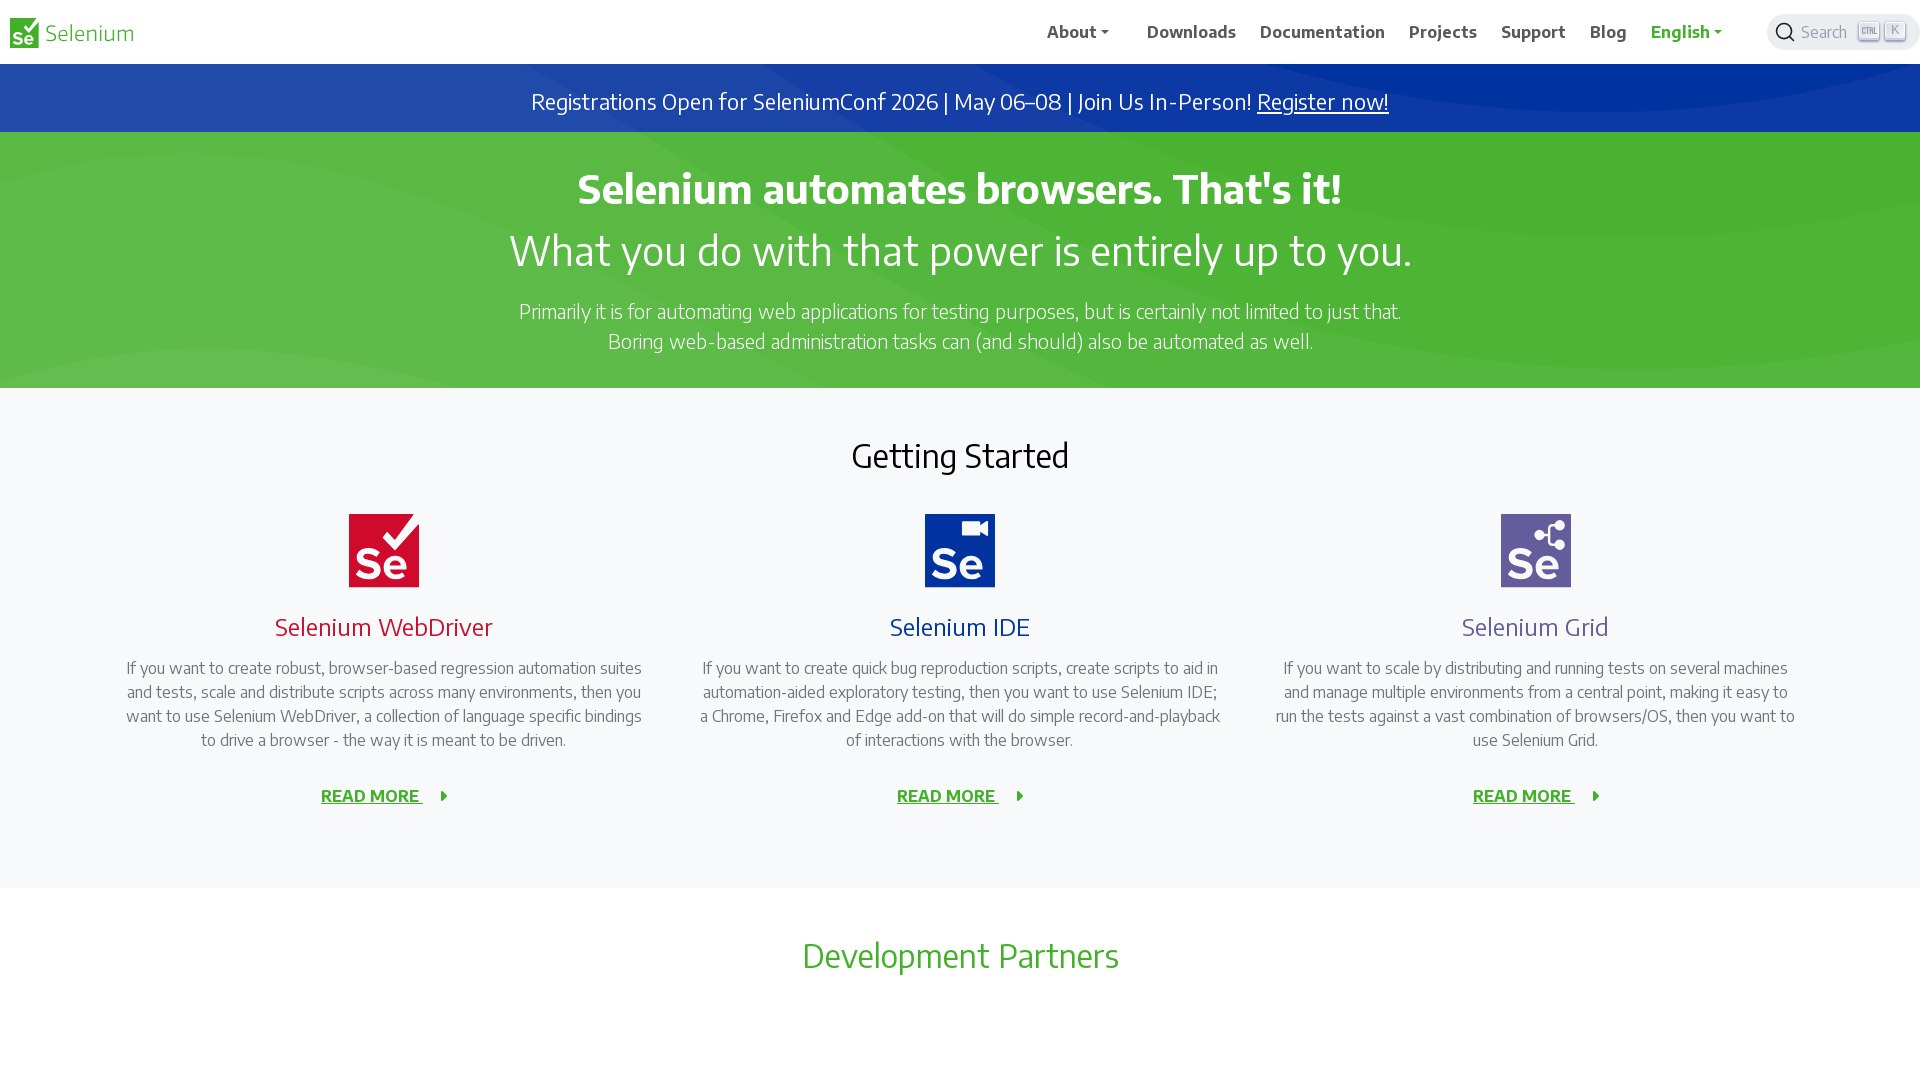